Opens Flipkart website in browser to verify page loads

Starting URL: https://flipkart.com

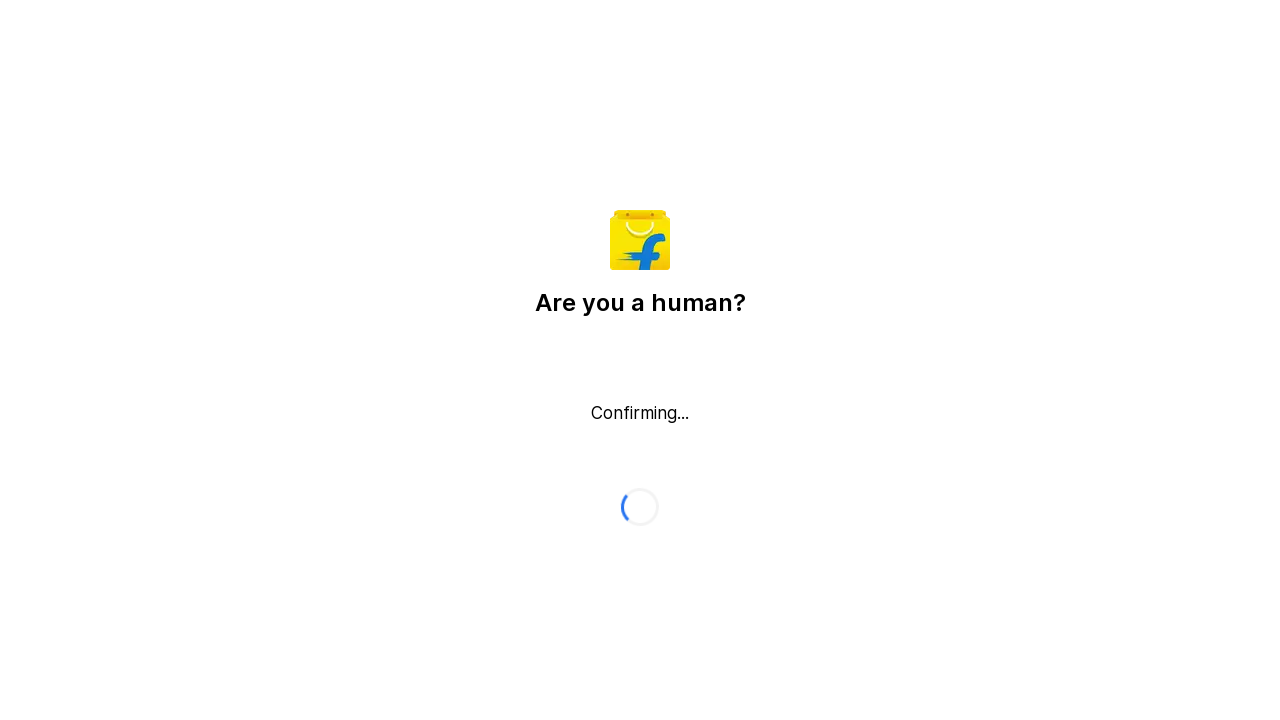

Flipkart homepage loaded with networkidle state
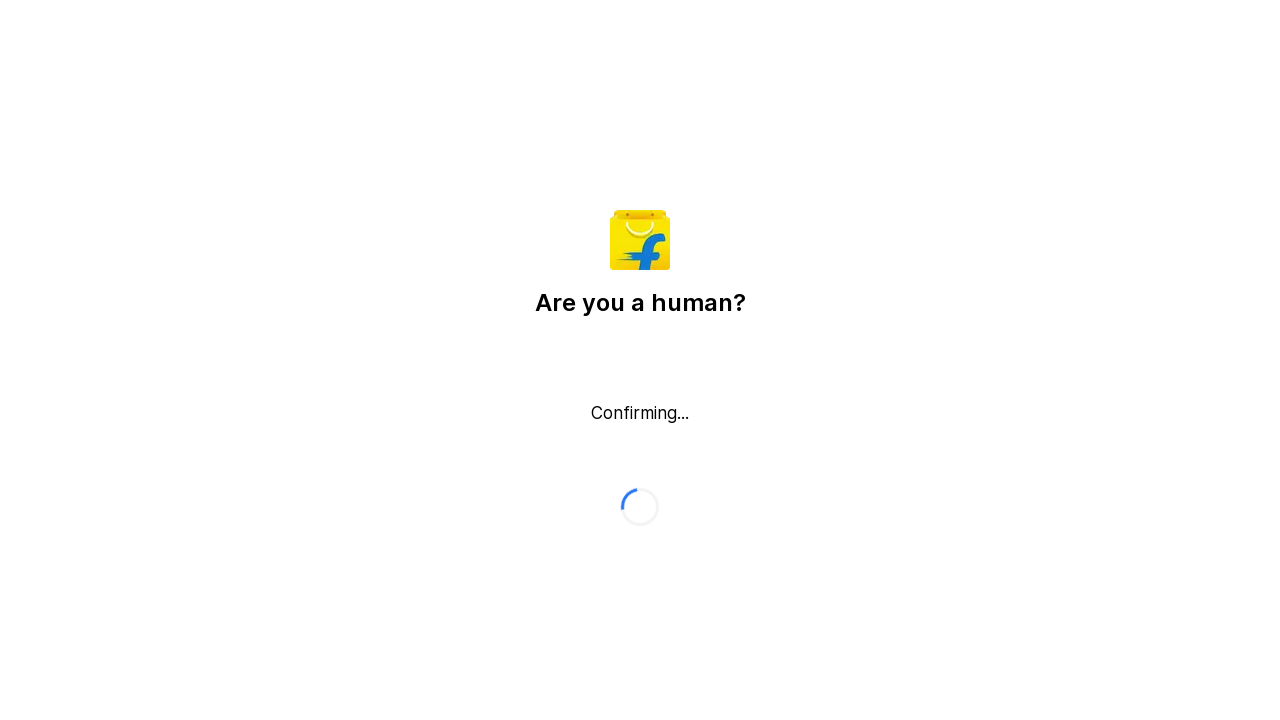

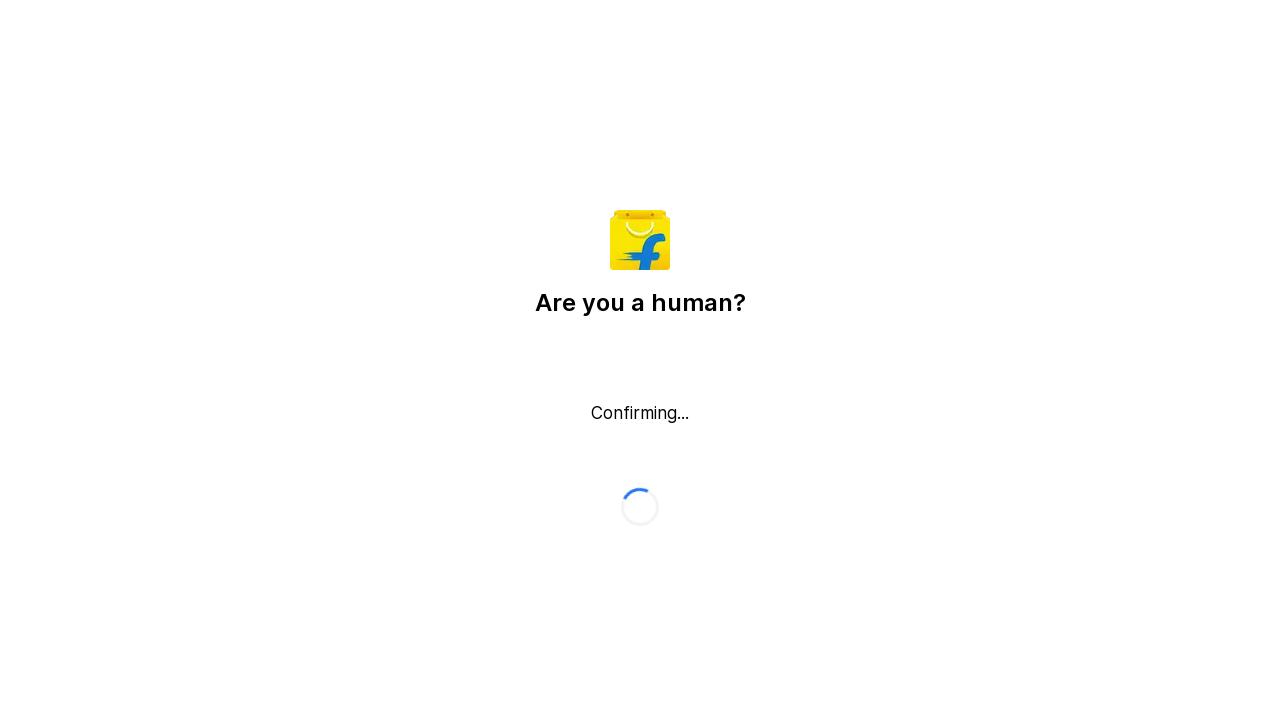